Tests the "Remember me on this computer" checkbox functionality on the login page

Starting URL: http://login2.nextbasecrm.com/

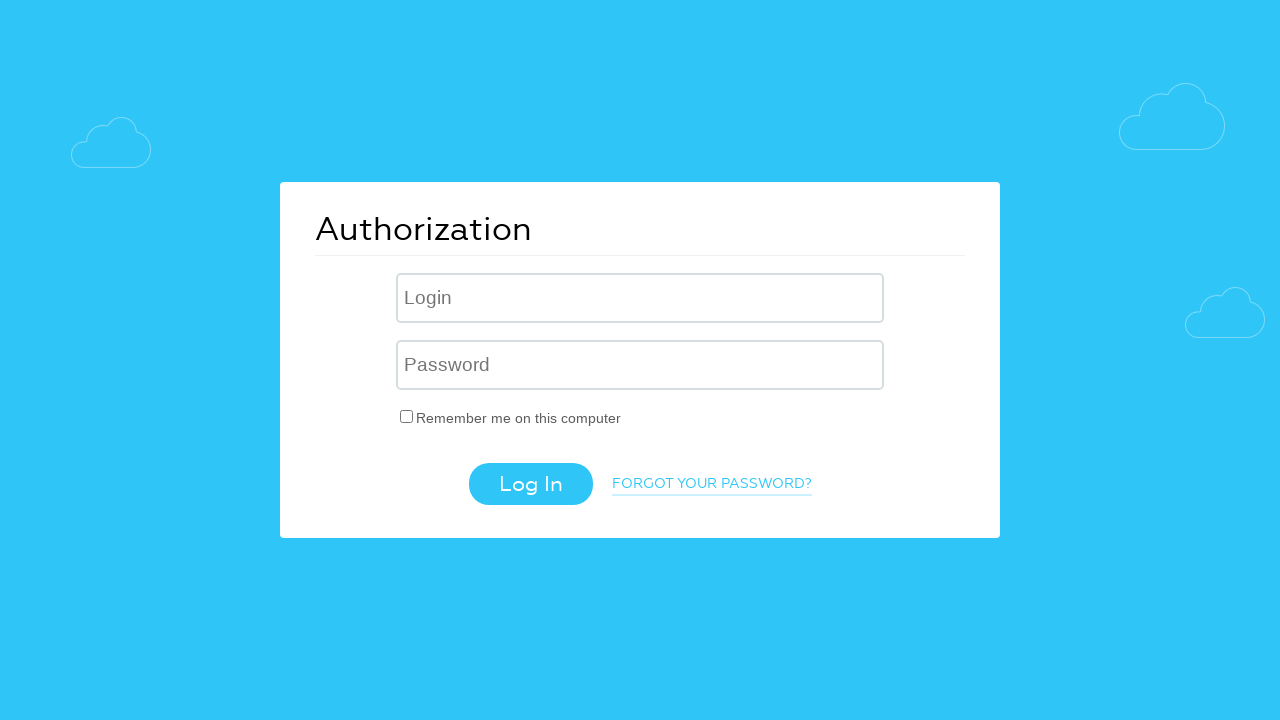

Located 'Remember me on this computer' checkbox element
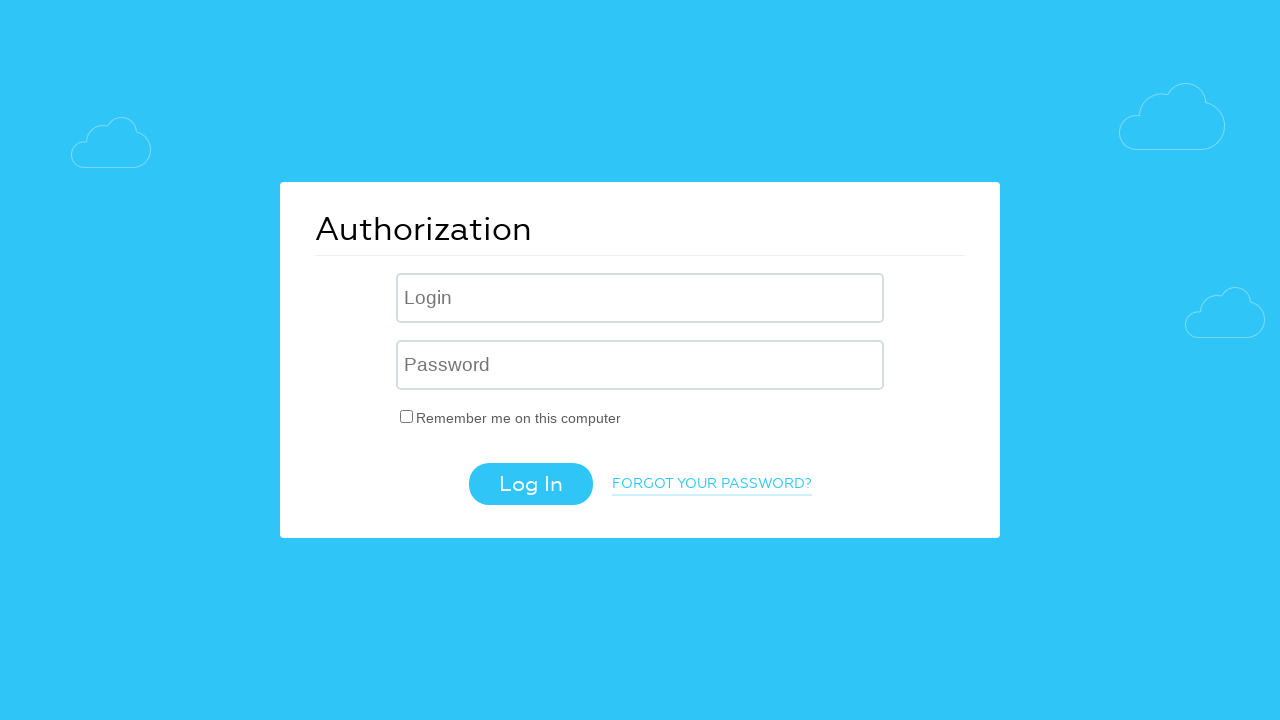

Clicked 'Remember me on this computer' checkbox at (407, 416) on input[type='checkbox']
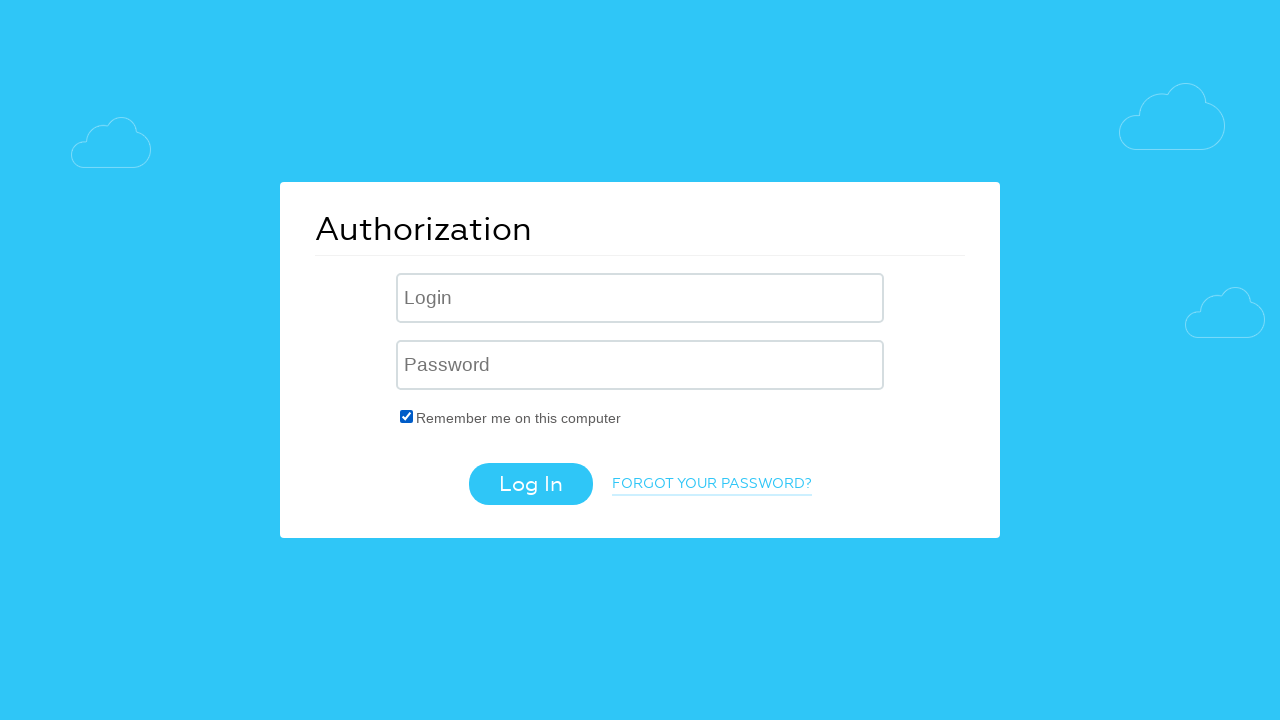

Verified that 'Remember me on this computer' checkbox is checked
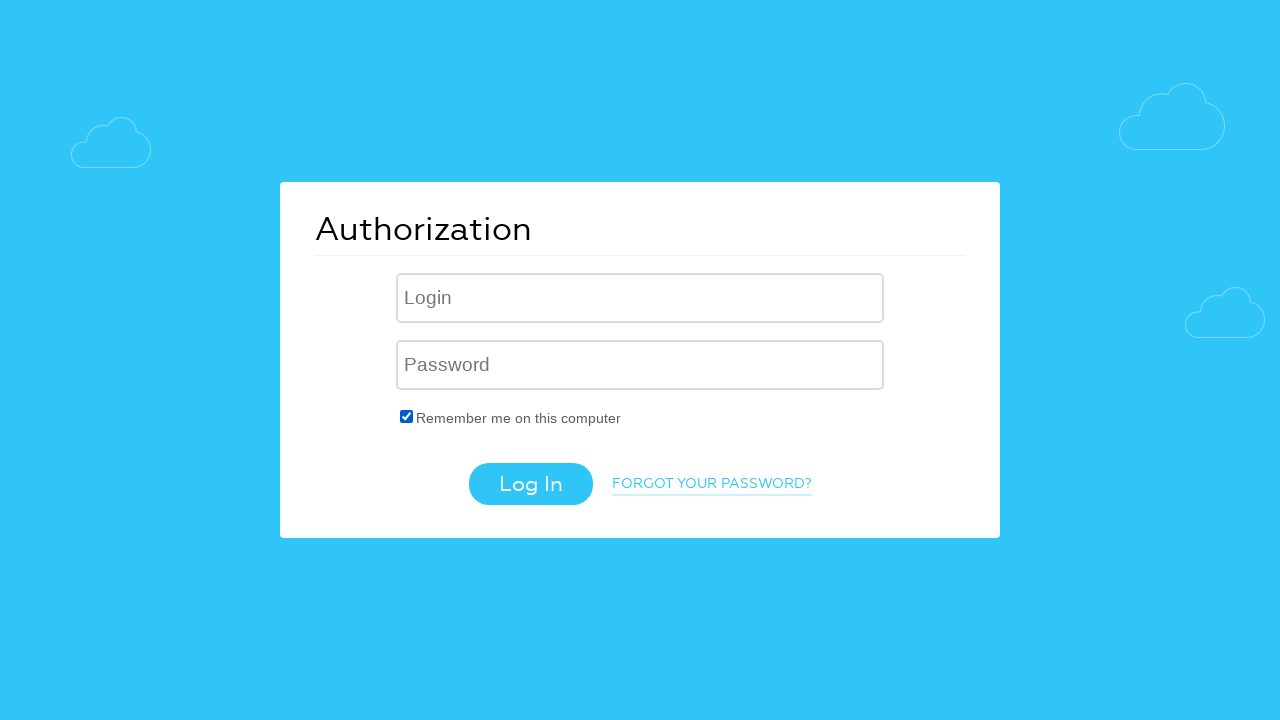

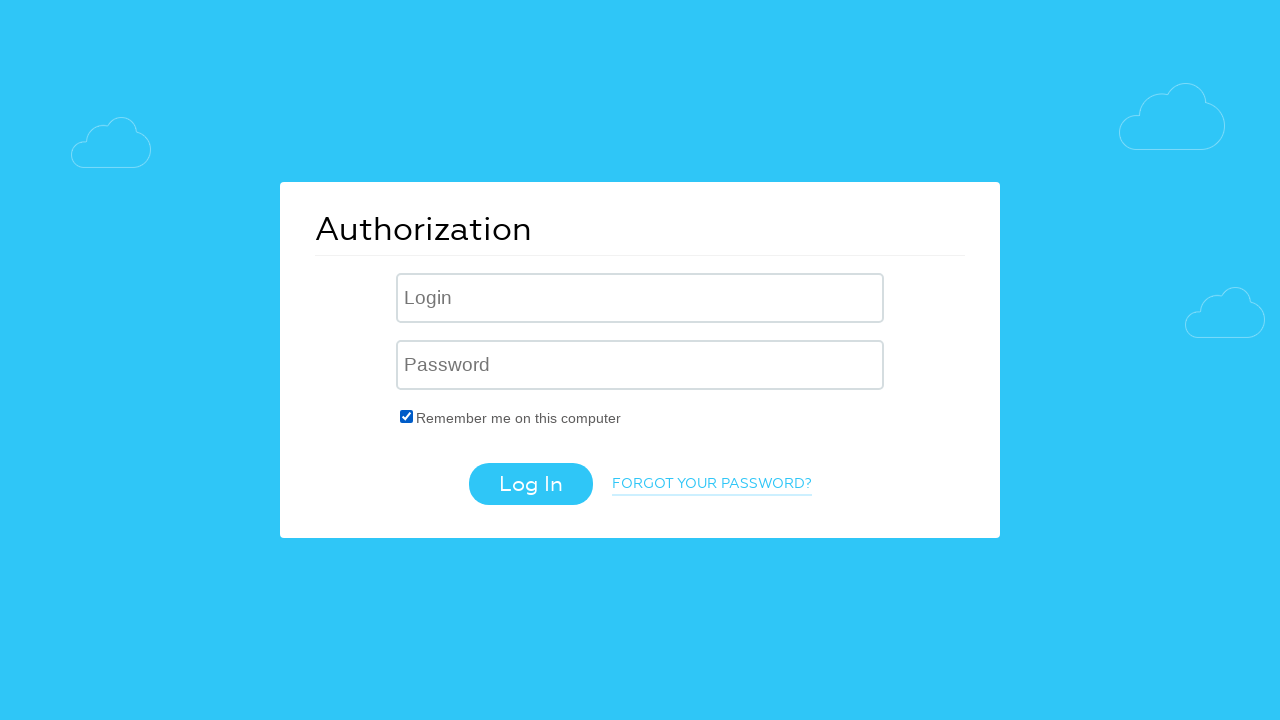